Tests window handling by clicking a link to open a new window, verifying content in both windows, and switching between them

Starting URL: https://the-internet.herokuapp.com/windows

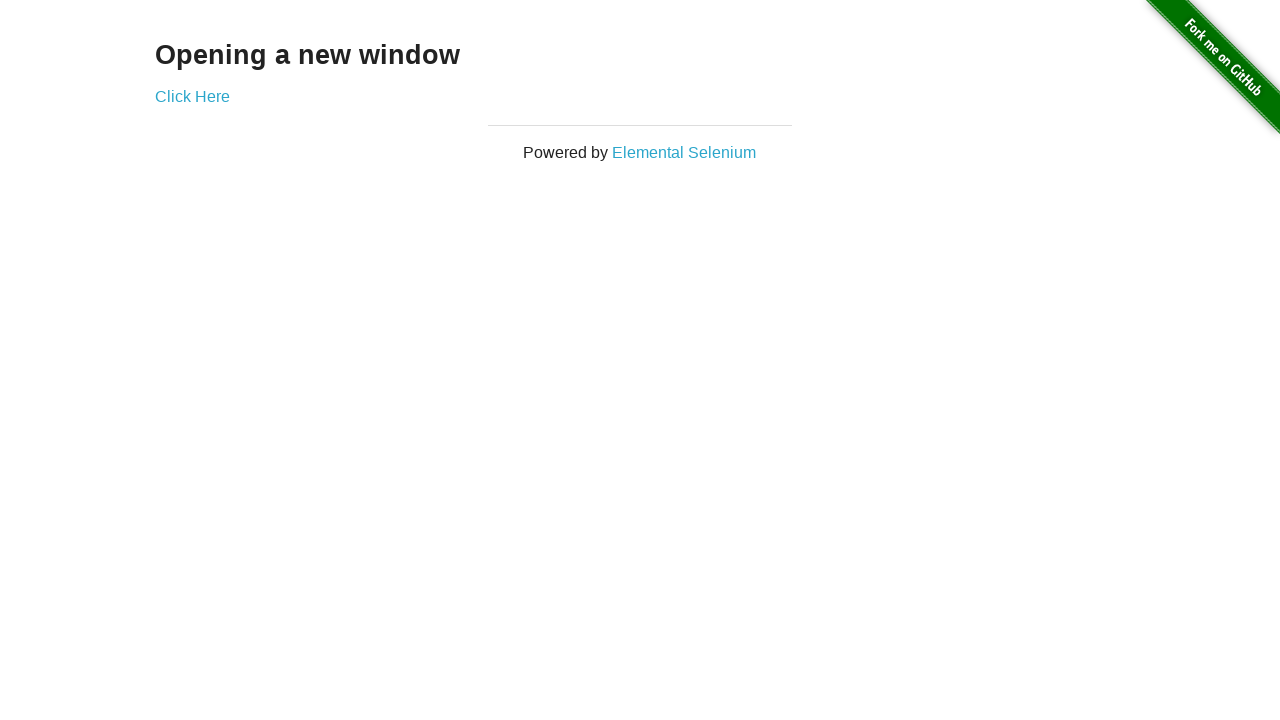

Verified h3 text content is 'Opening a new window'
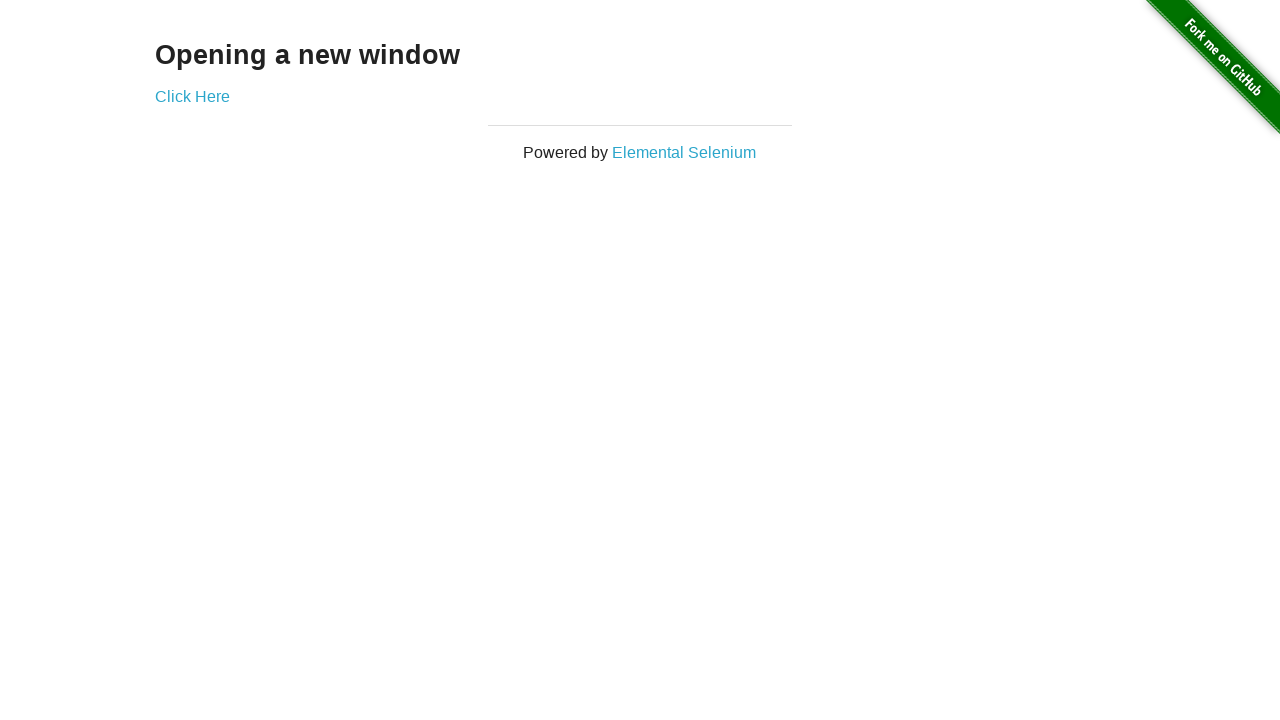

Verified page title contains 'The Internet'
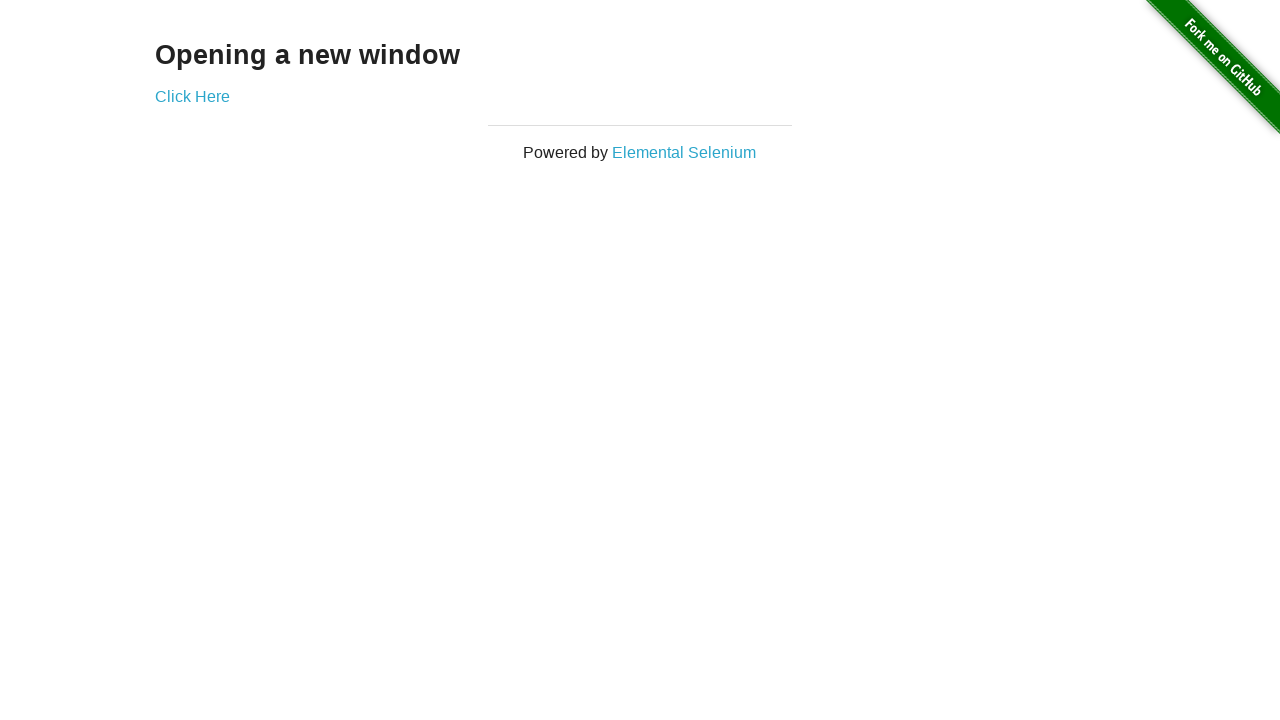

Clicked 'Click Here' link to open new window at (192, 96) on text=Click Here
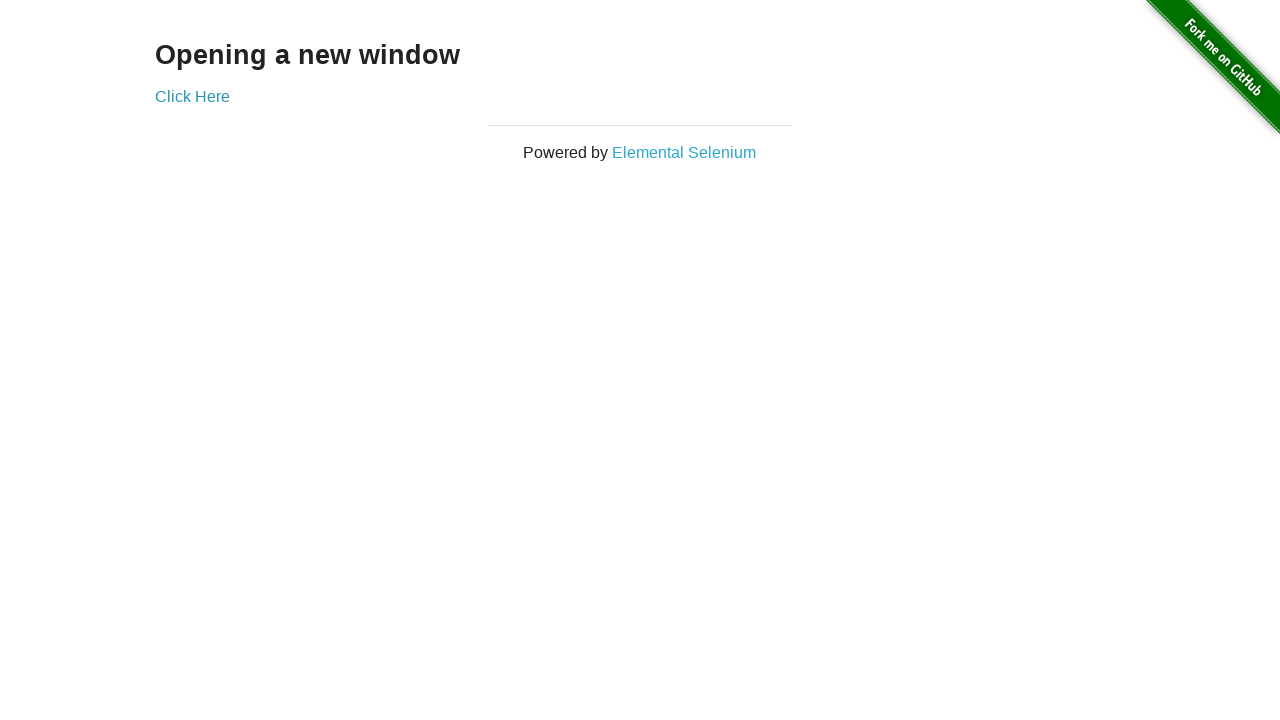

Captured new window popup
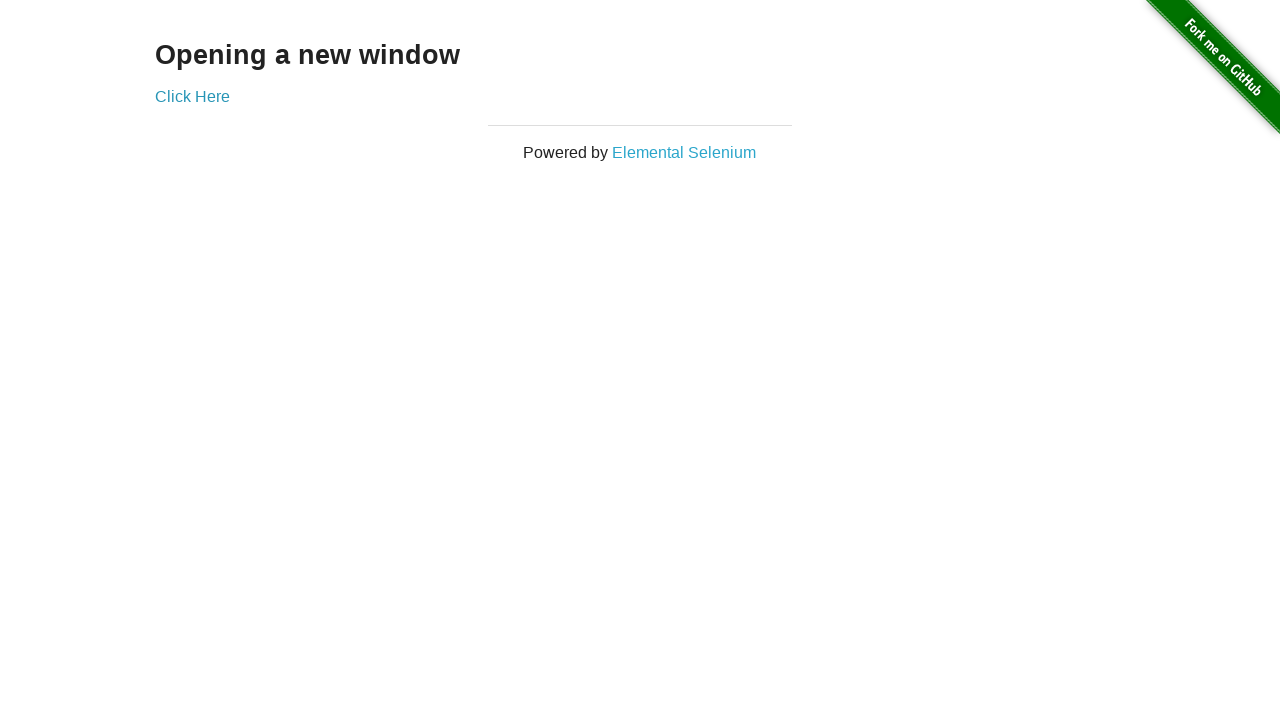

Verified new window title is 'New Window'
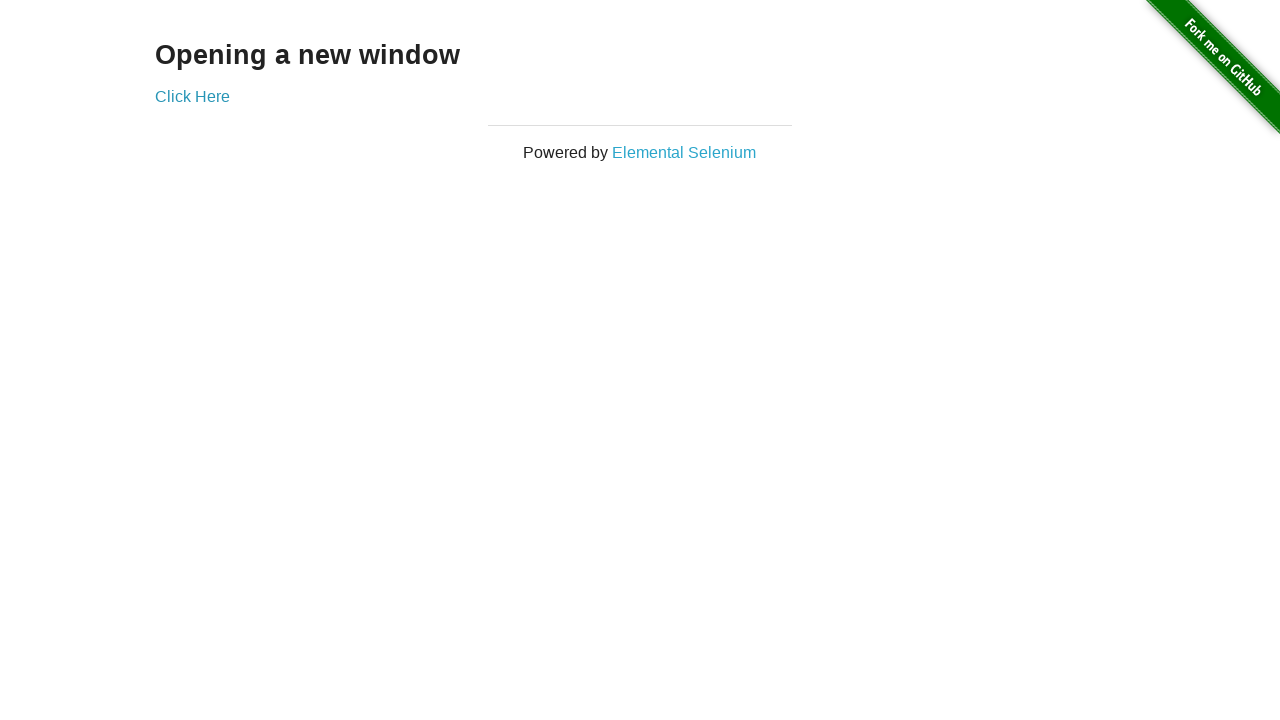

Verified new window h3 text content is 'New Window'
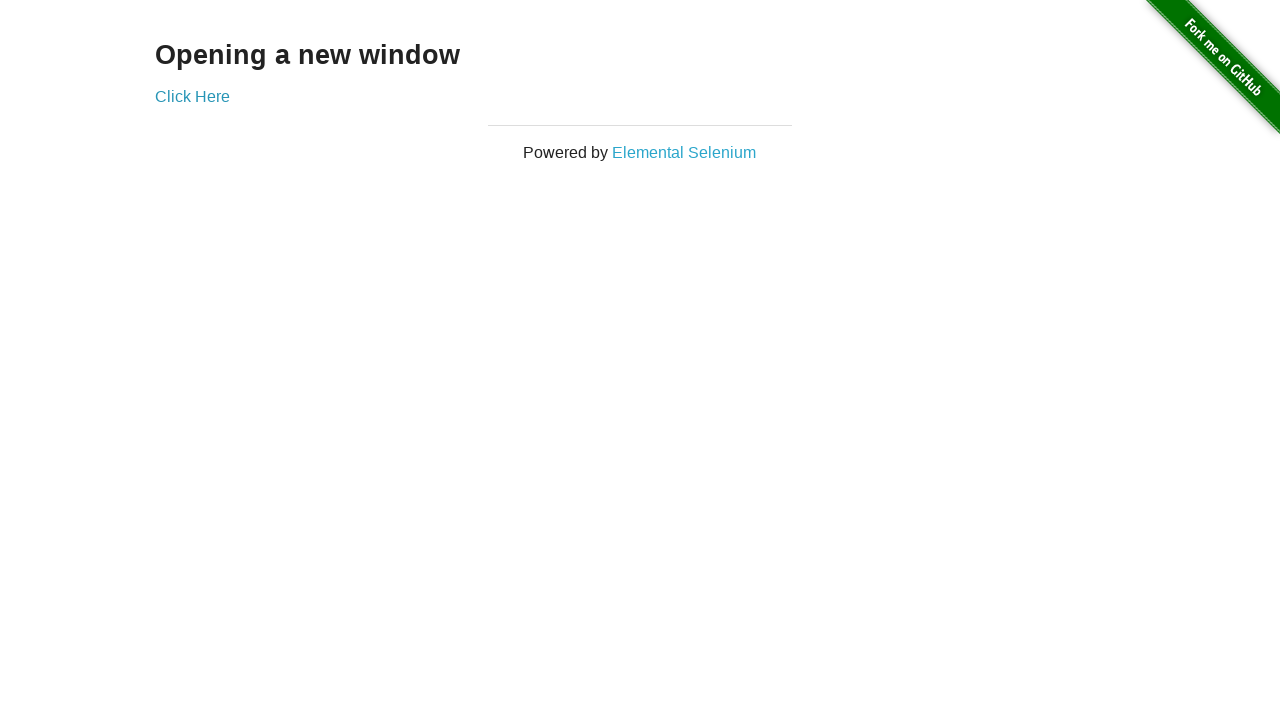

Verified original window title still contains 'The Internet'
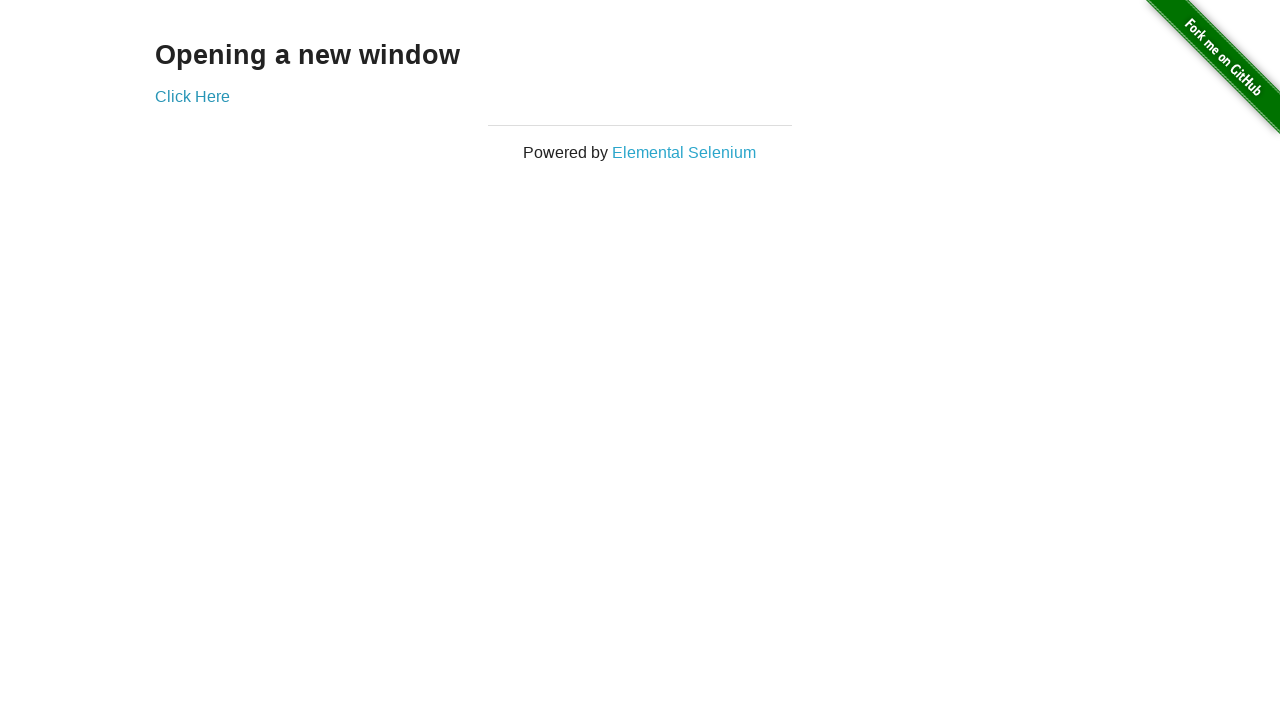

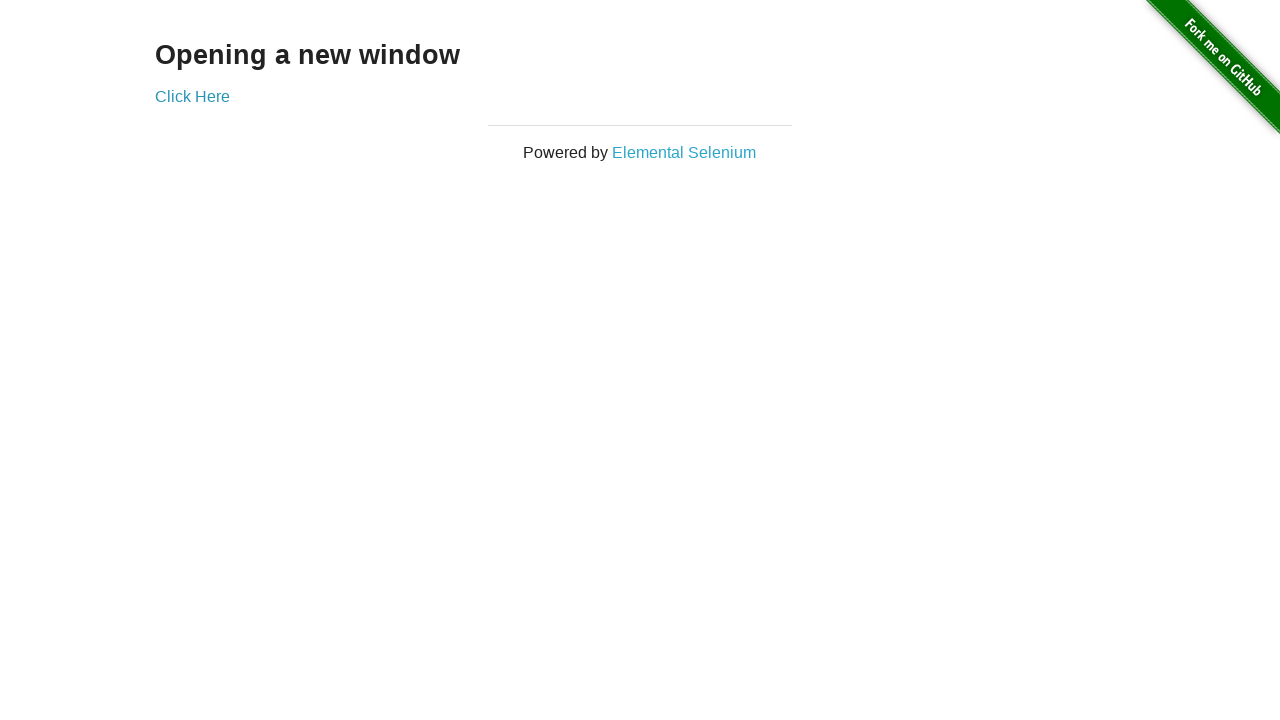